Tests a math exercise form by reading a value from the page, calculating the result using a logarithmic formula, filling in the answer, checking required checkboxes, and submitting the form.

Starting URL: https://suninjuly.github.io/math.html

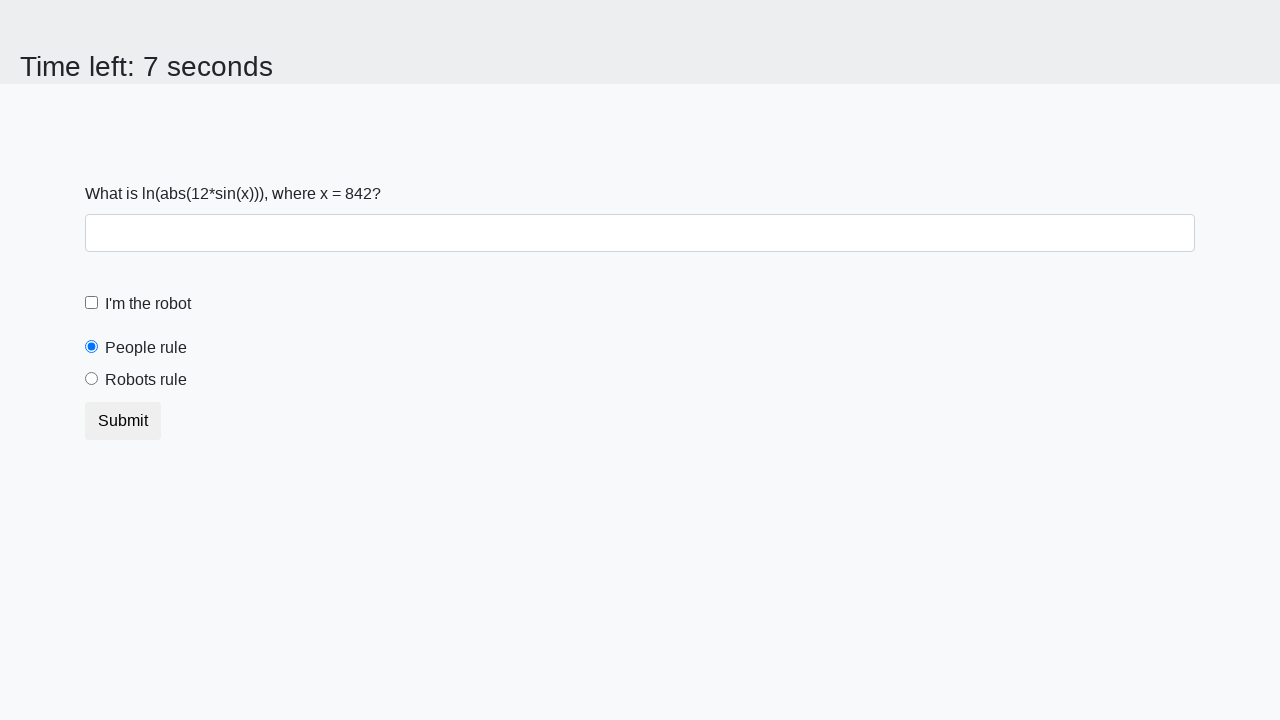

Located the input_value element on the page
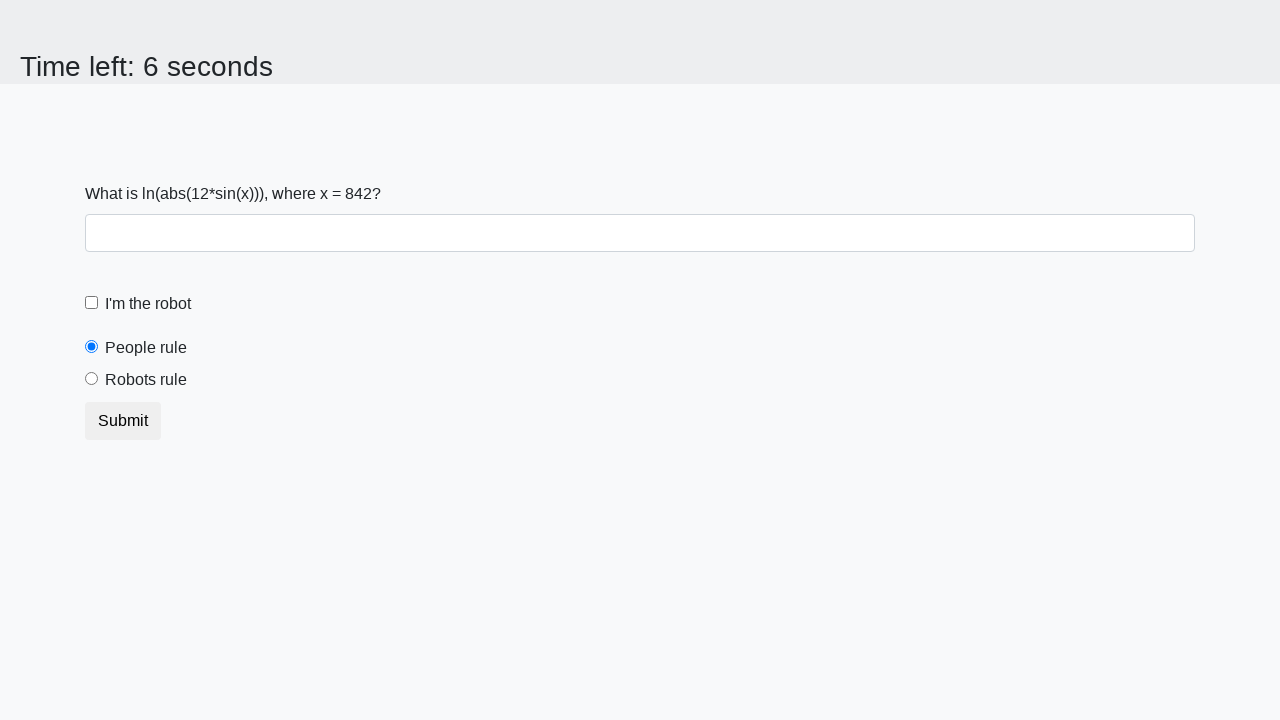

Read x value from the page
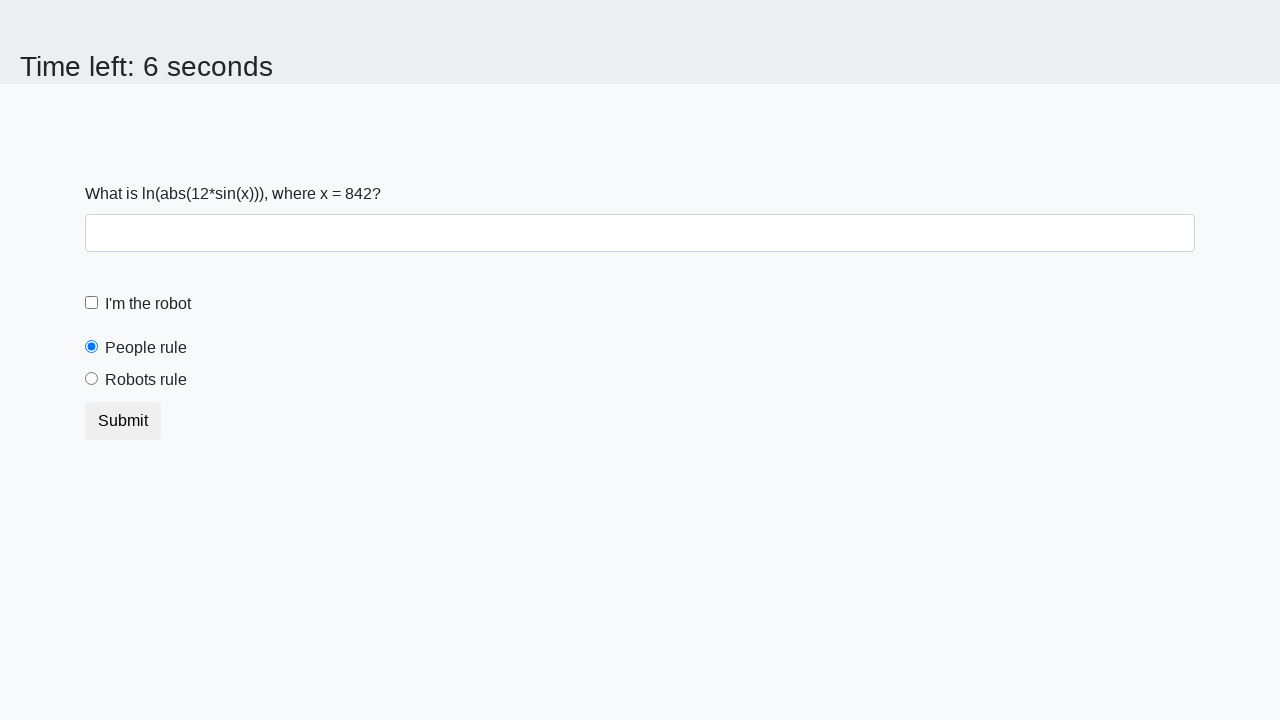

Calculated logarithmic result: y = log(abs(12 * sin(842)))
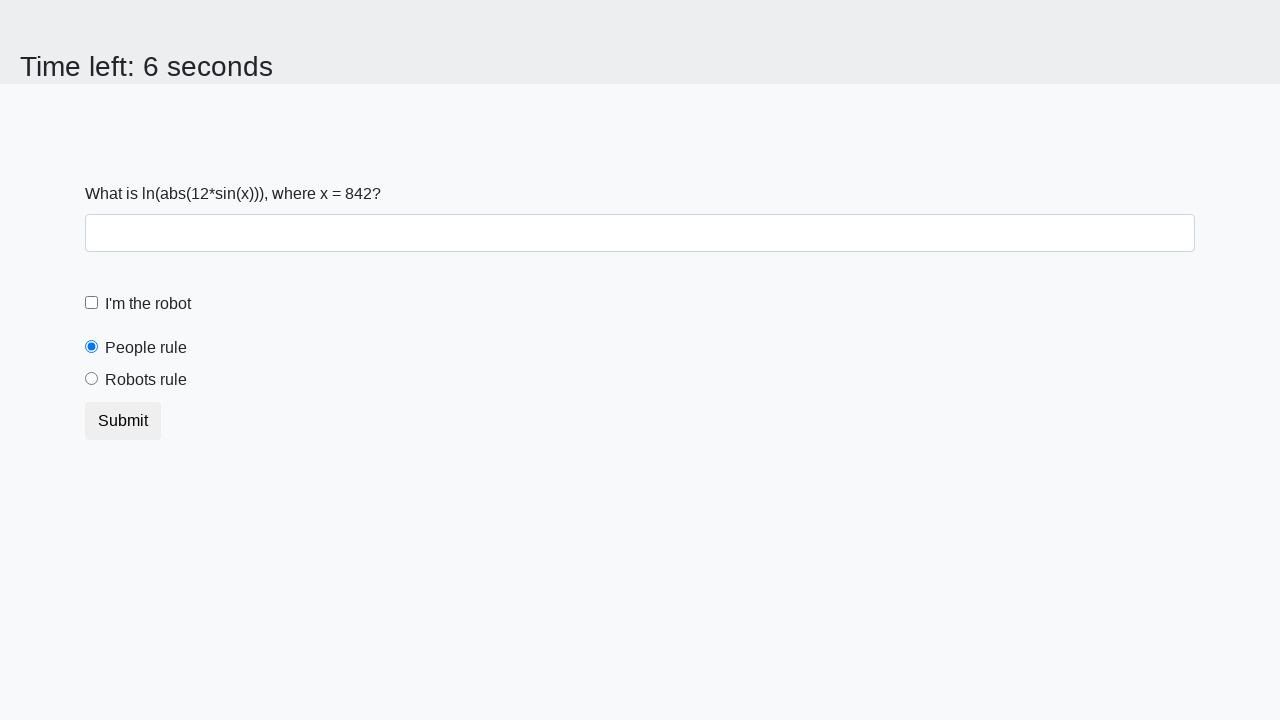

Filled answer field with calculated value: -0.44984735618712474 on #answer
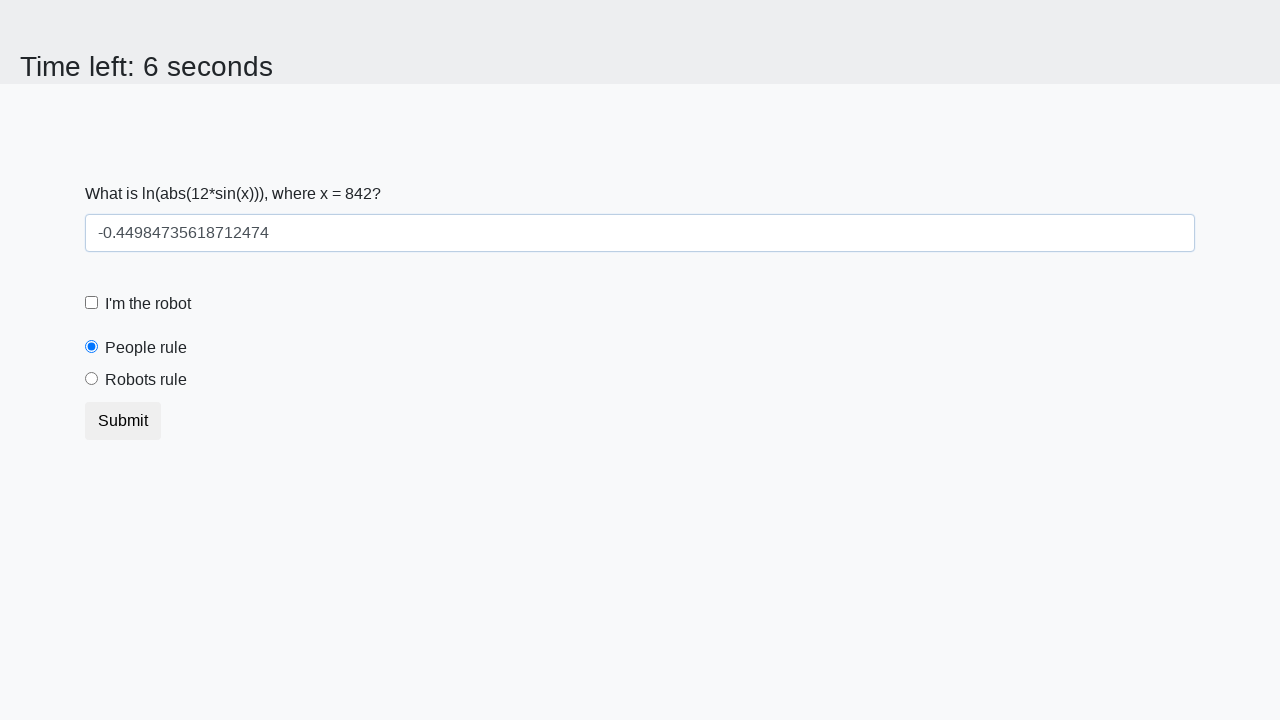

Clicked the robot checkbox at (92, 303) on #robotCheckbox
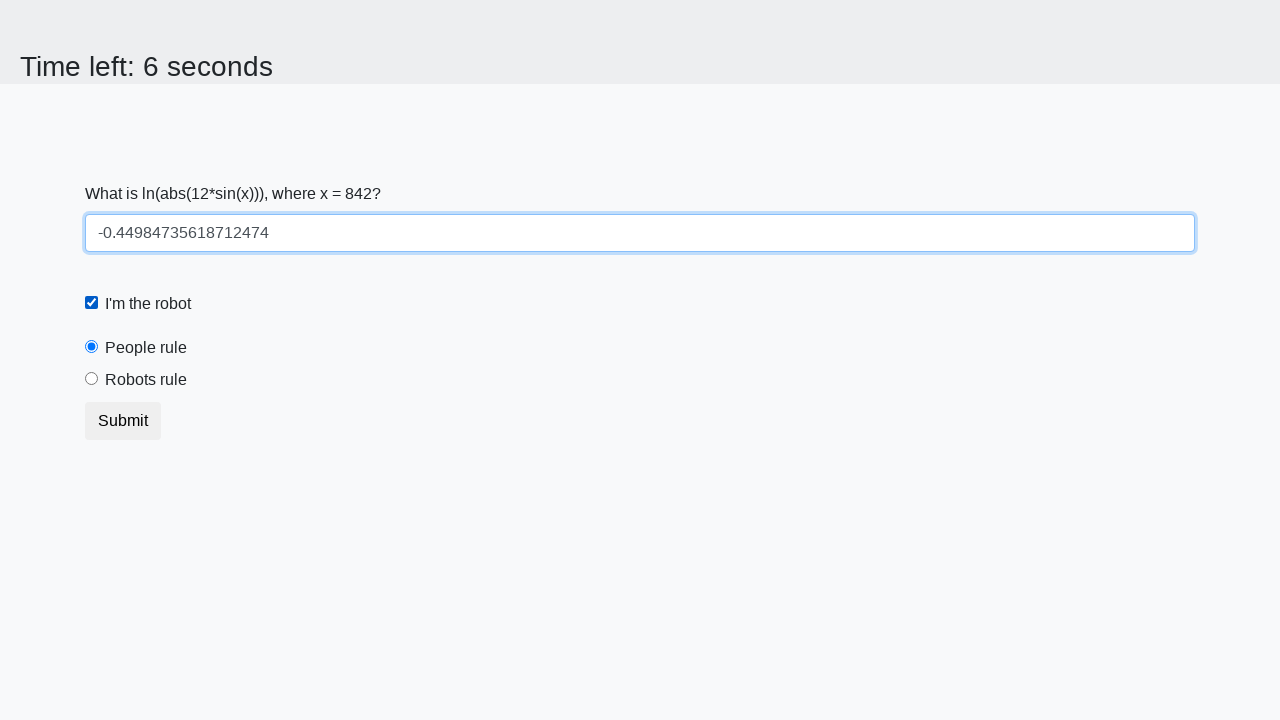

Clicked the robots rule checkbox at (92, 379) on #robotsRule
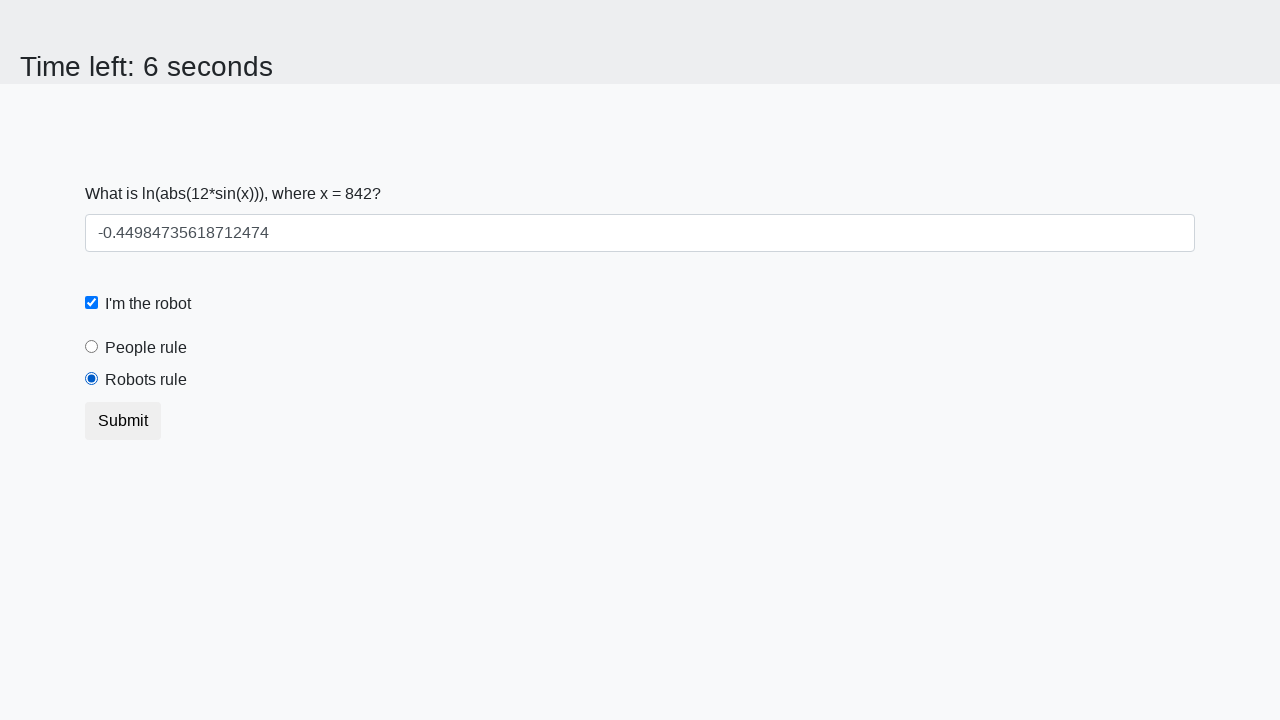

Clicked the submit button to complete the form at (123, 421) on .btn
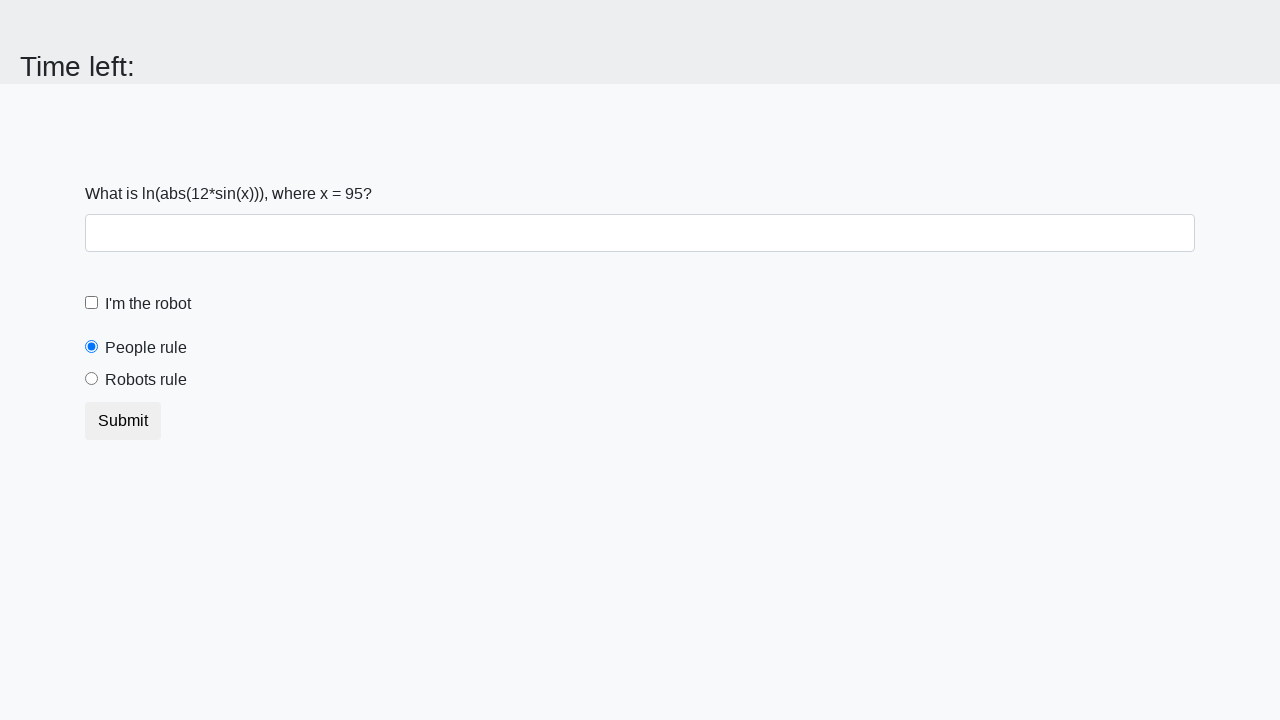

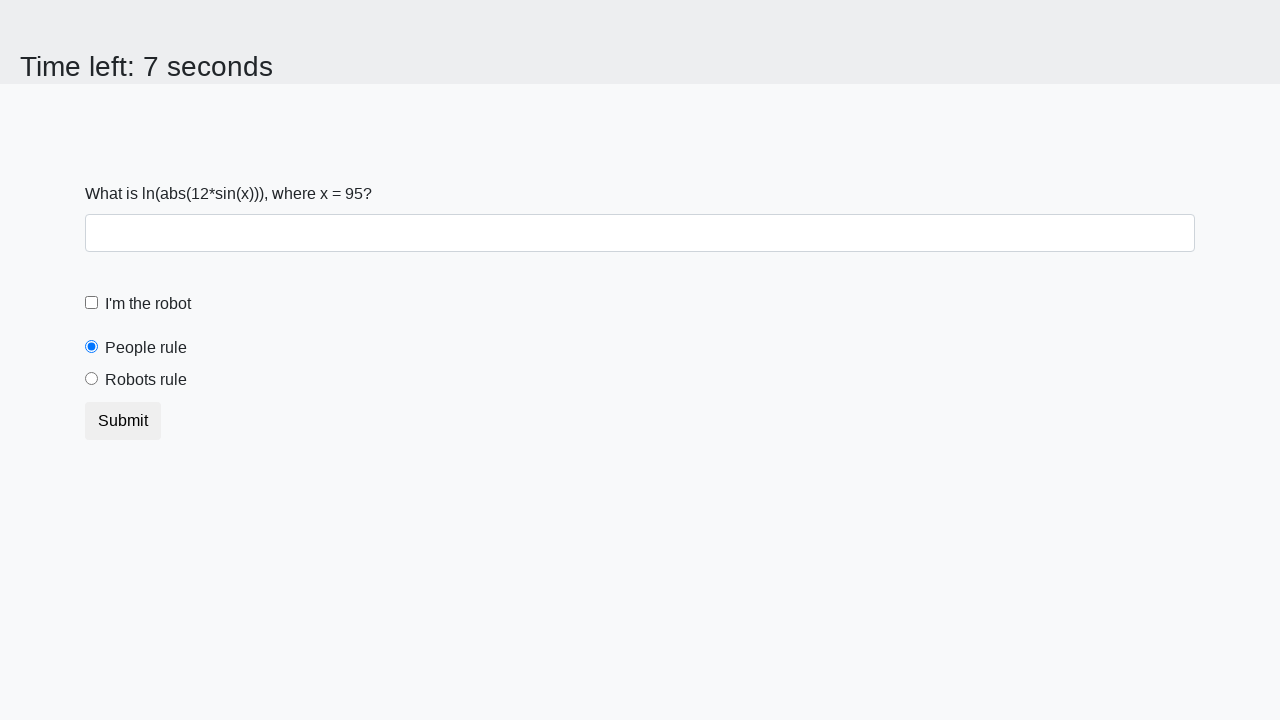